Navigates to the Odisha RERA projects list page and waits for project cards to load on the page.

Starting URL: https://rera.odisha.gov.in/projects/project-list

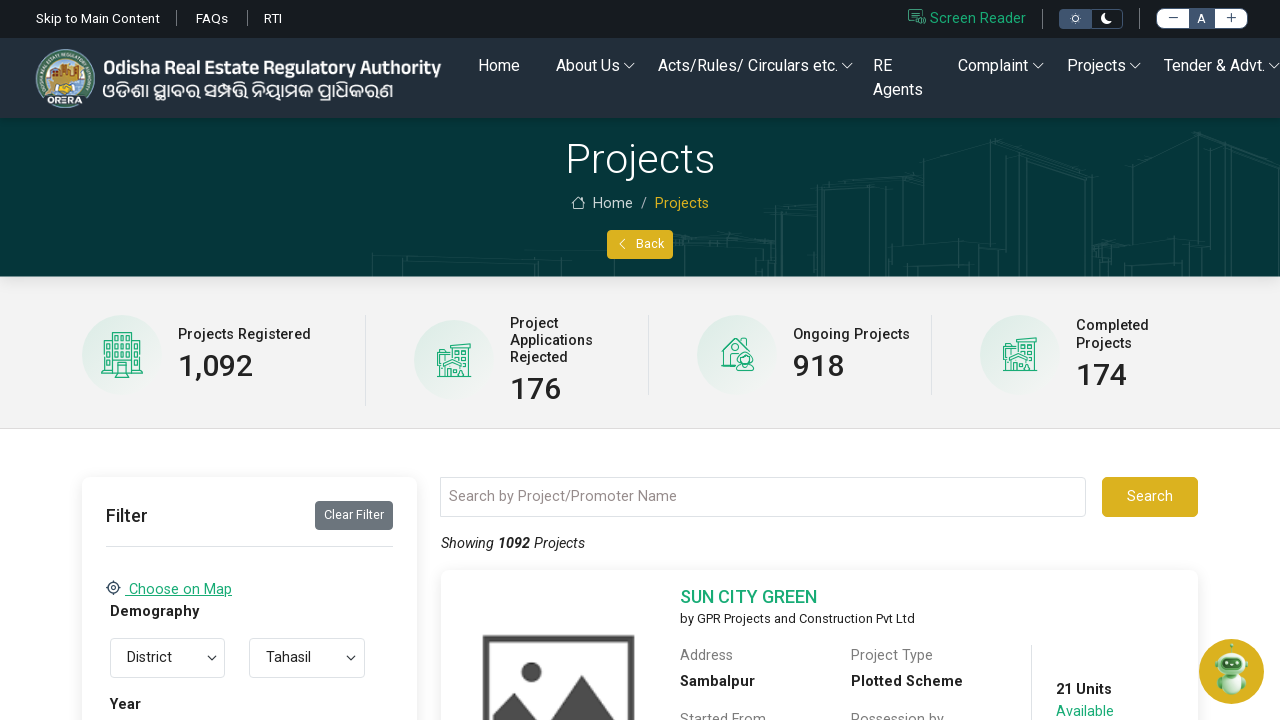

Navigated to Odisha RERA projects list page
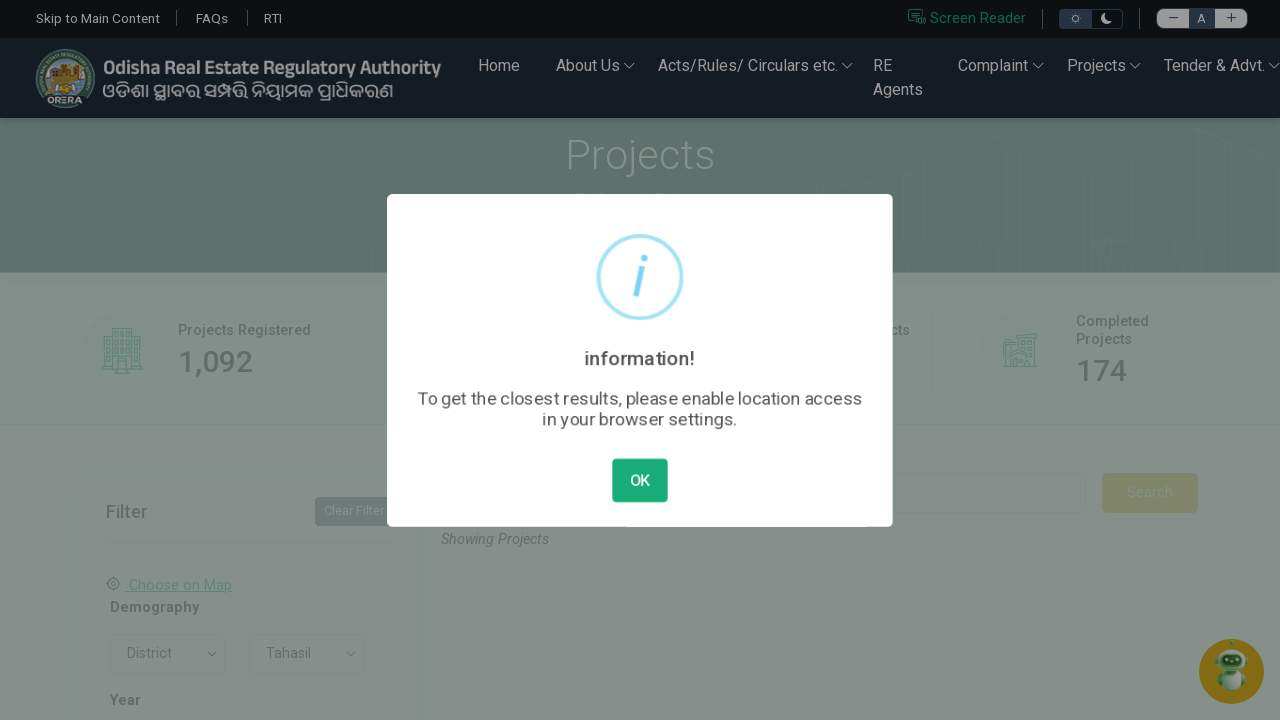

Project cards loaded on the page
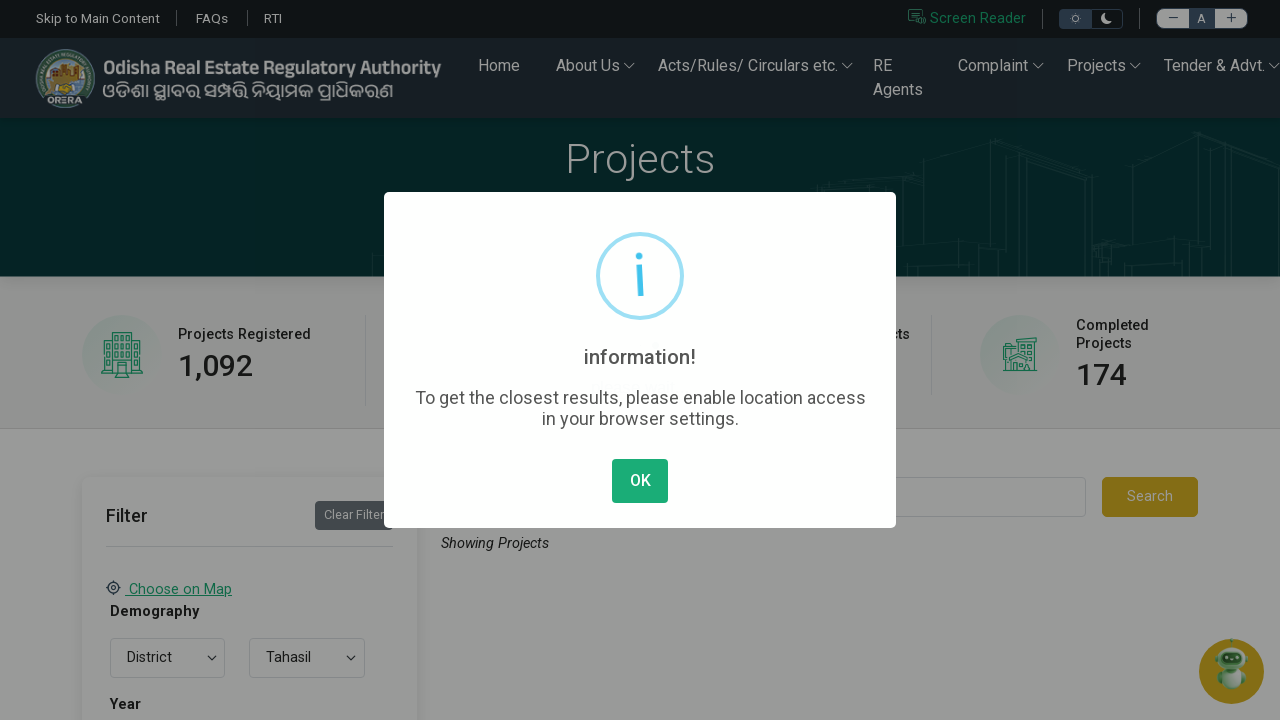

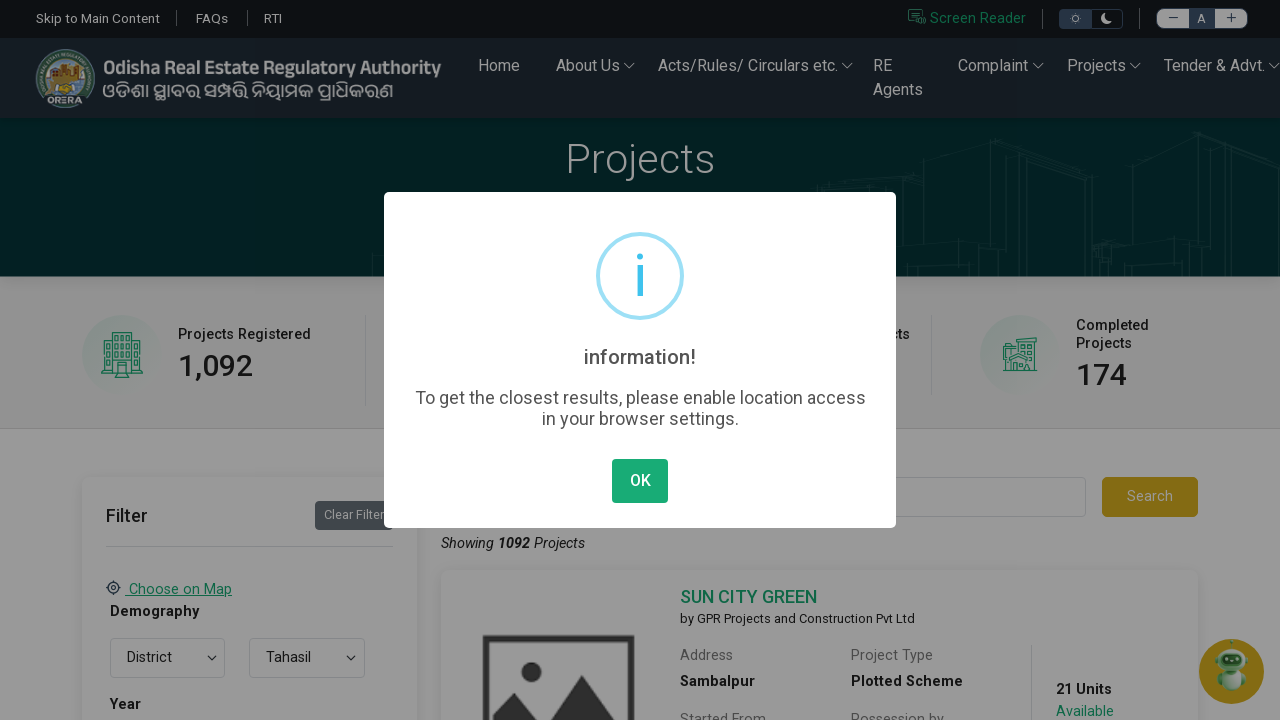